Tests browser navigation functionality by clicking a link, navigating back, and then navigating forward on a test website

Starting URL: https://the-internet.herokuapp.com/

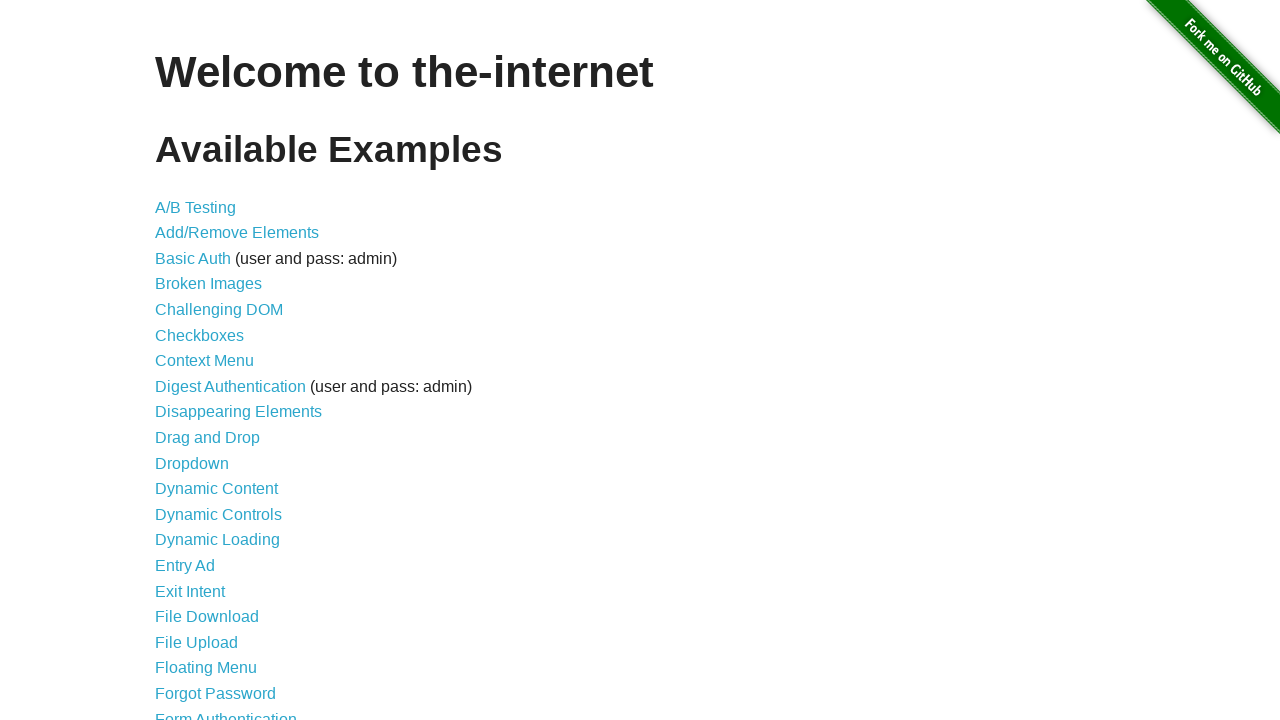

Clicked on the 'Context Menu' link at (204, 361) on xpath=//a[contains(text(),'Context Menu')]
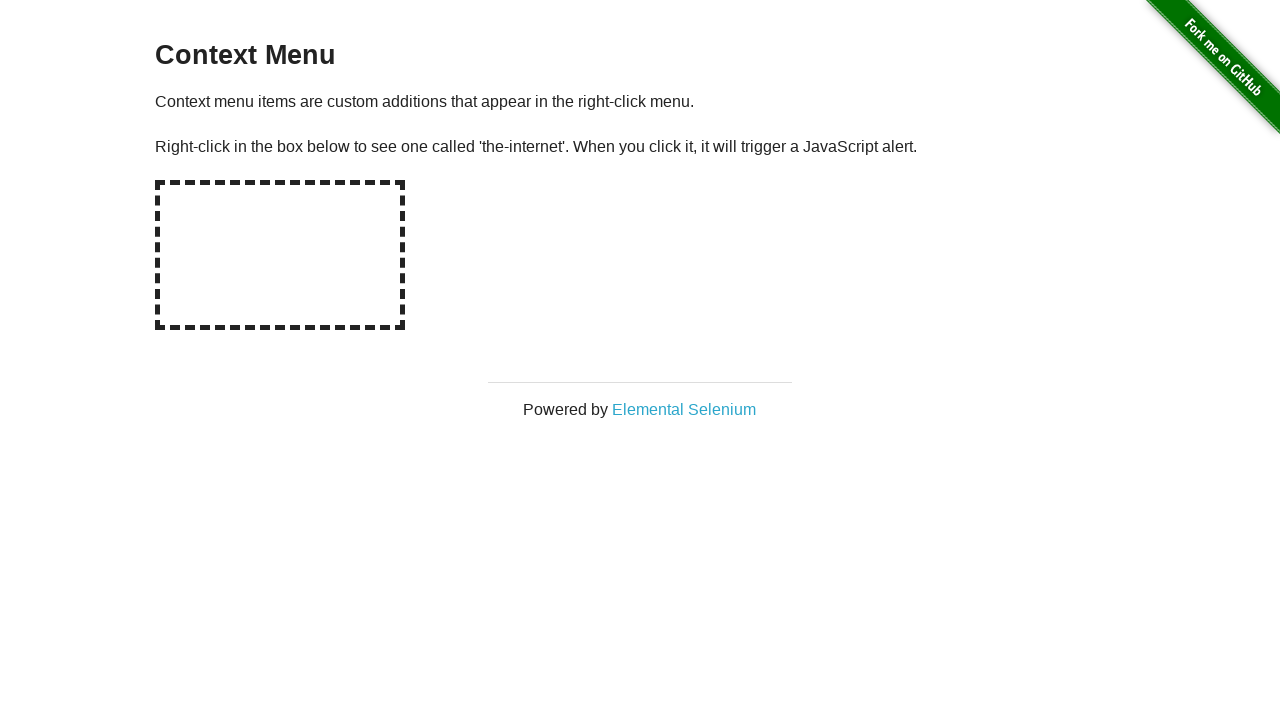

Waited for Context Menu page to load
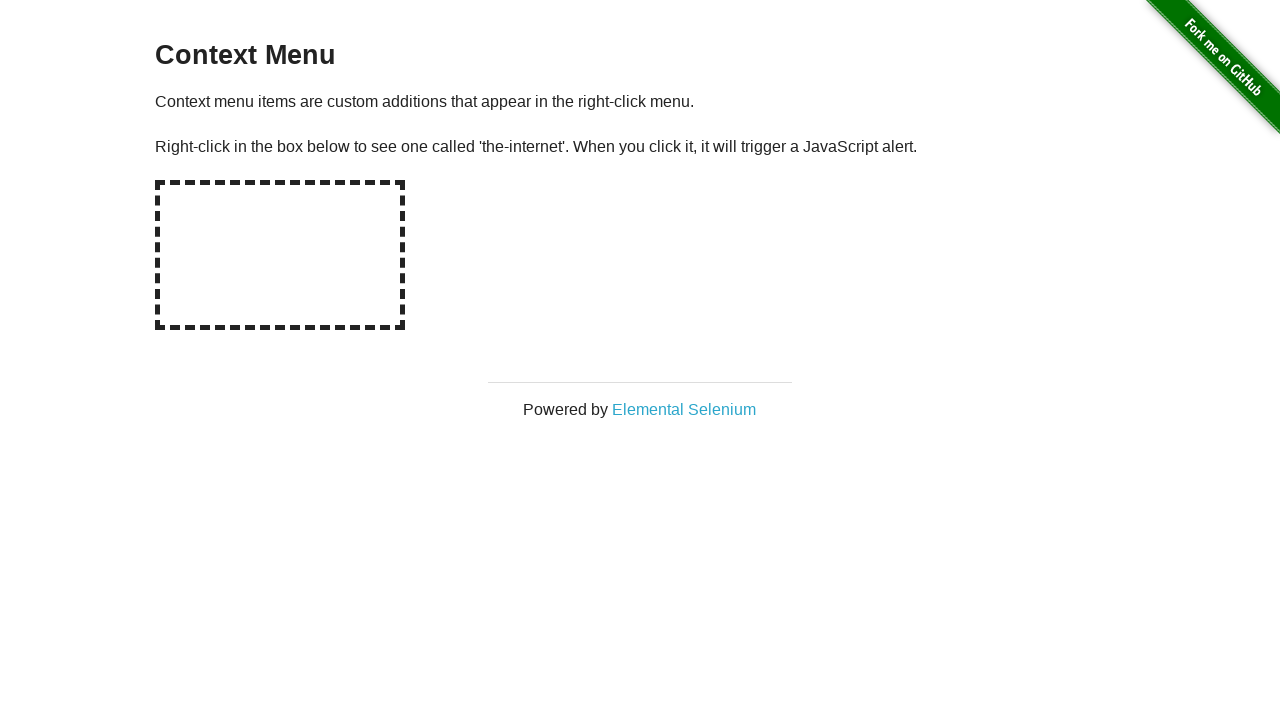

Navigated back to the previous page
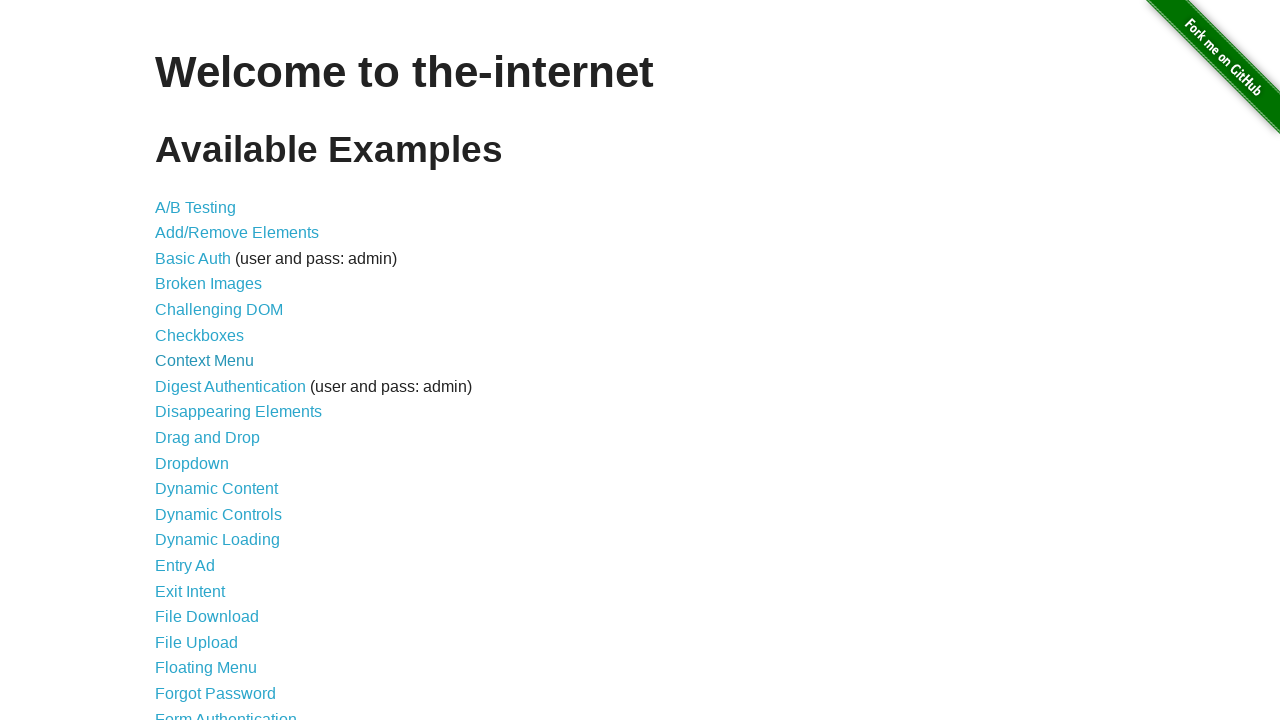

Waited for previous page to load
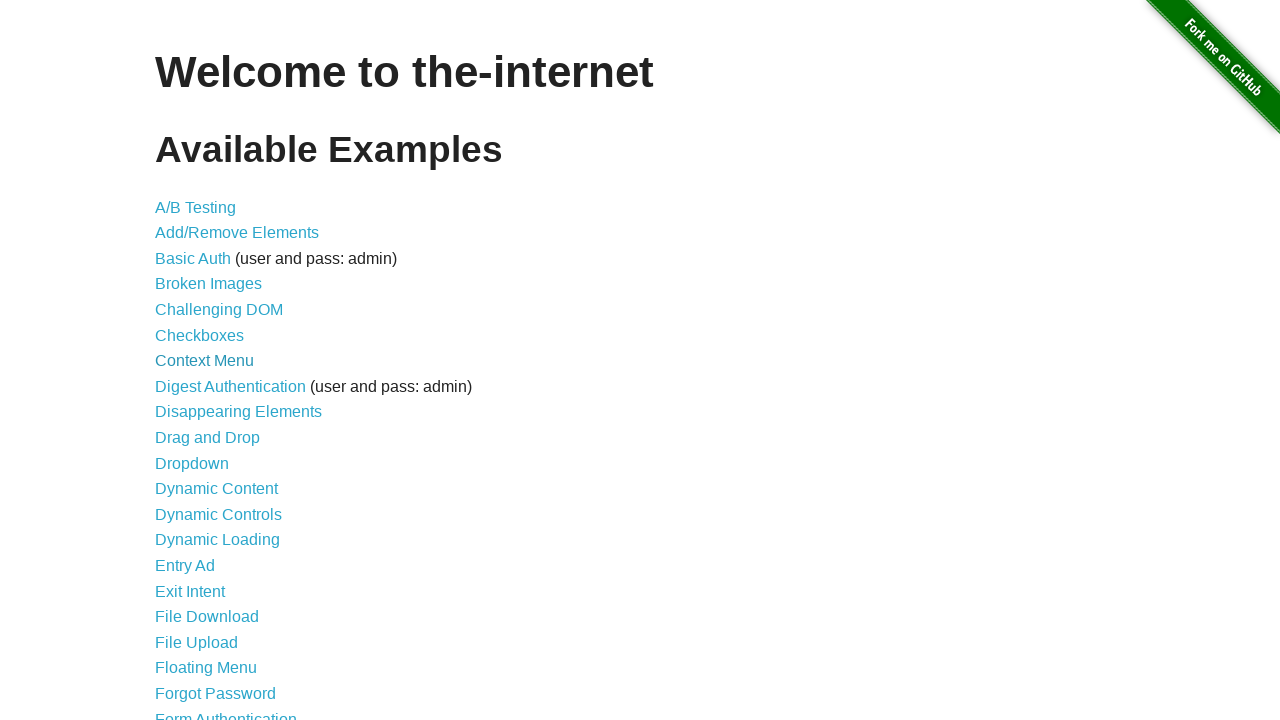

Navigated forward to the Context Menu page
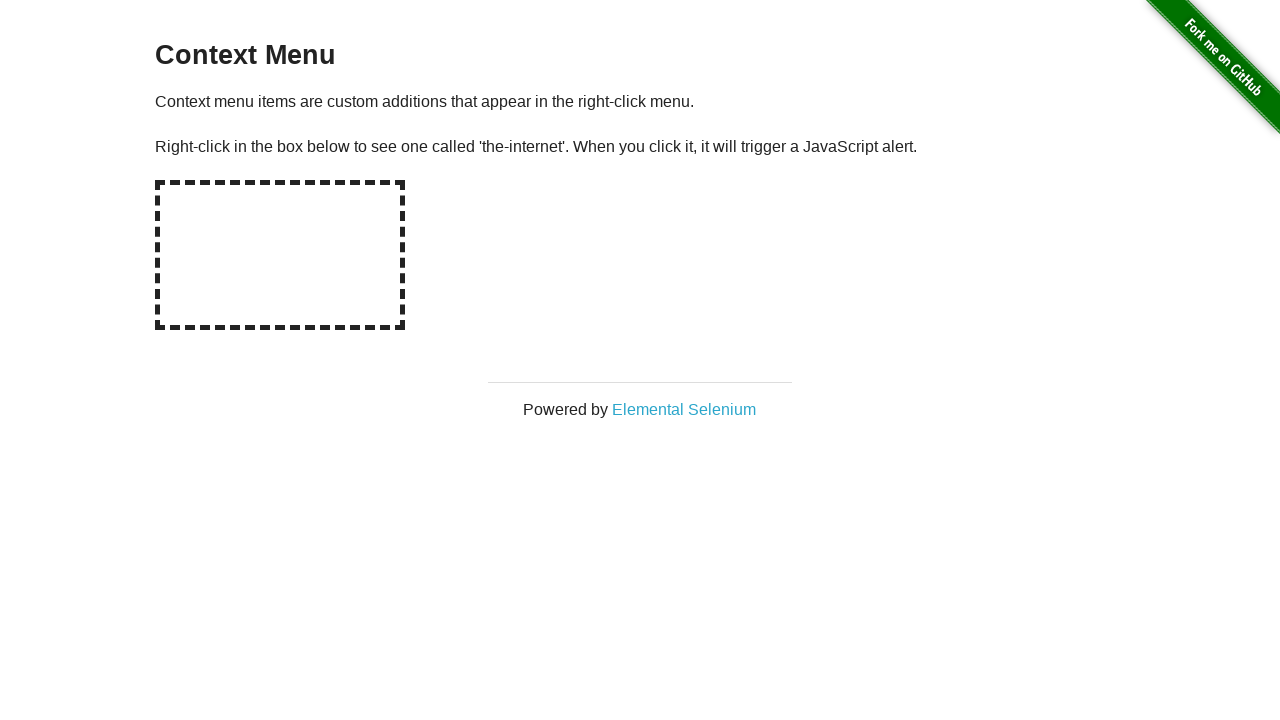

Waited for Context Menu page to load again
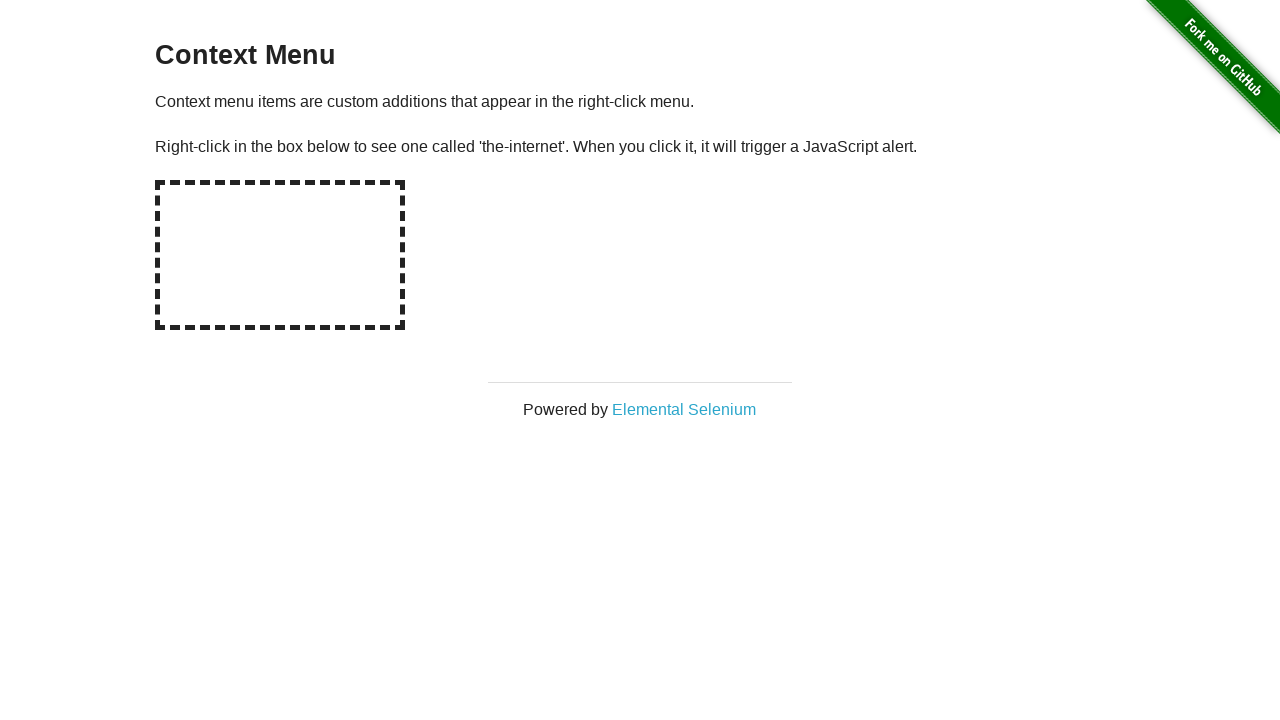

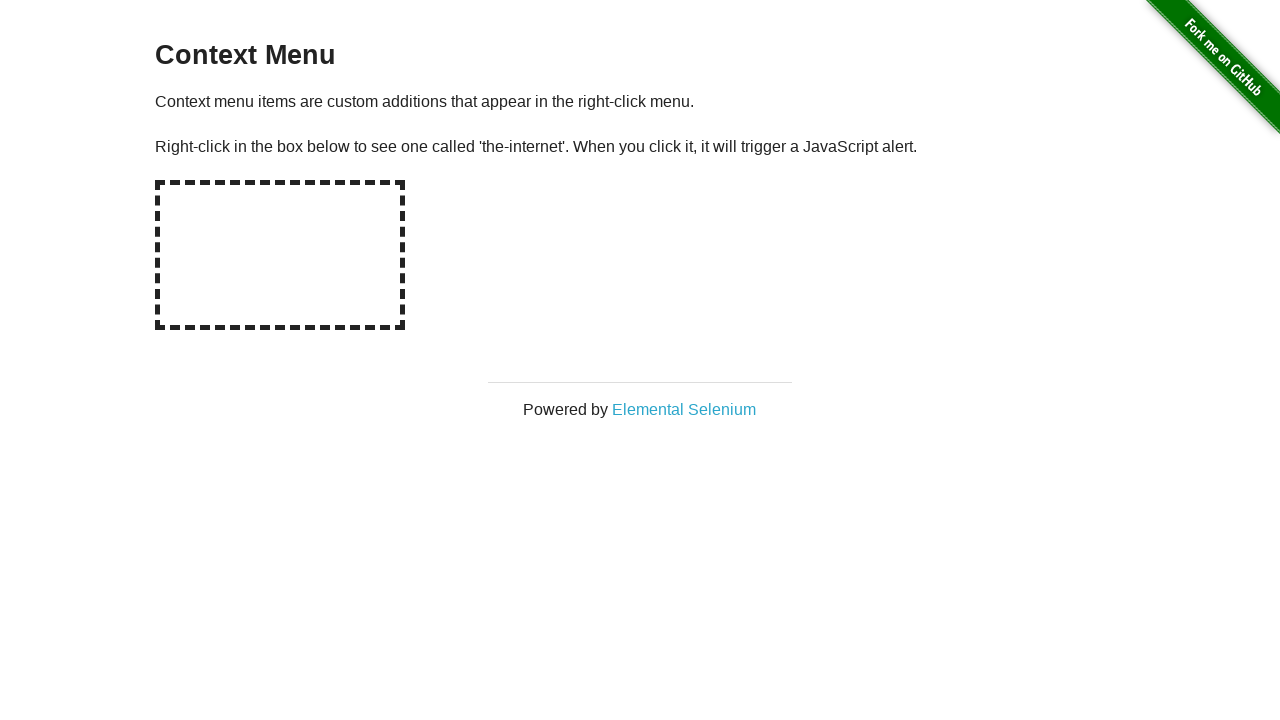